Tests radio button functionality by selecting the Yes radio button and verifying the selection and result text

Starting URL: https://demoqa.com/radio-button

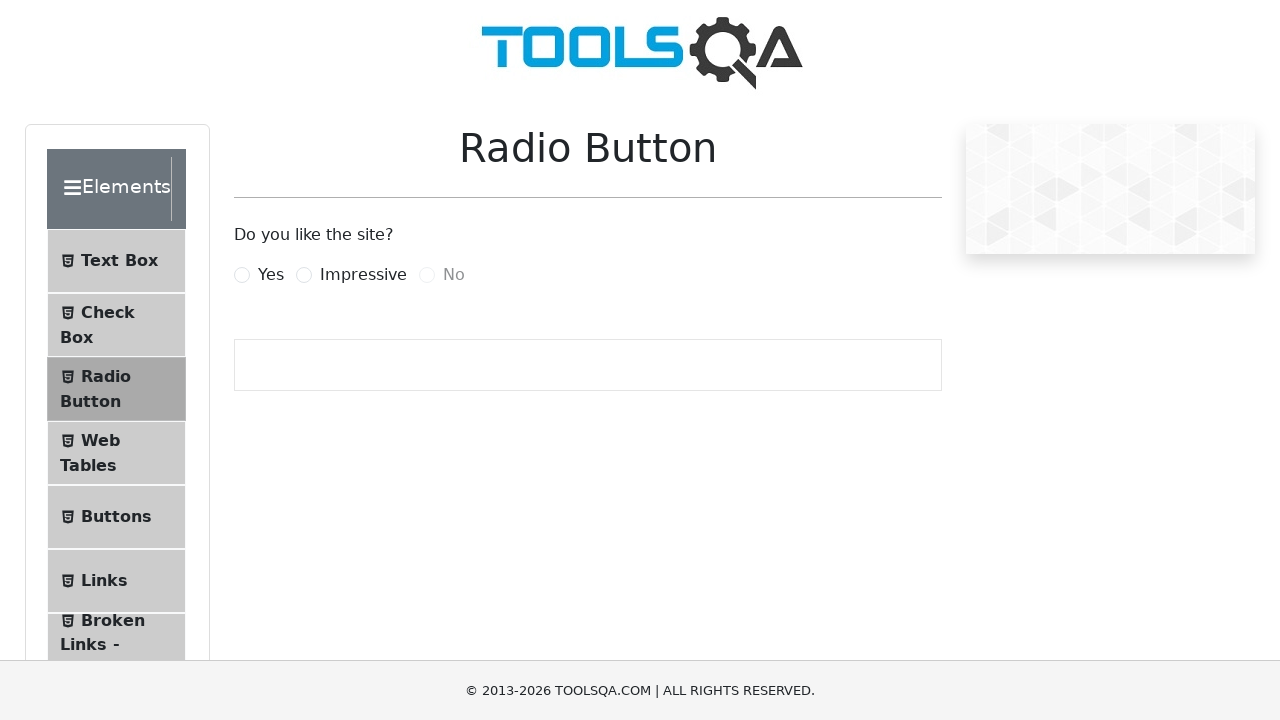

Checked the 'Yes' radio button with force option at (242, 275) on #yesRadio
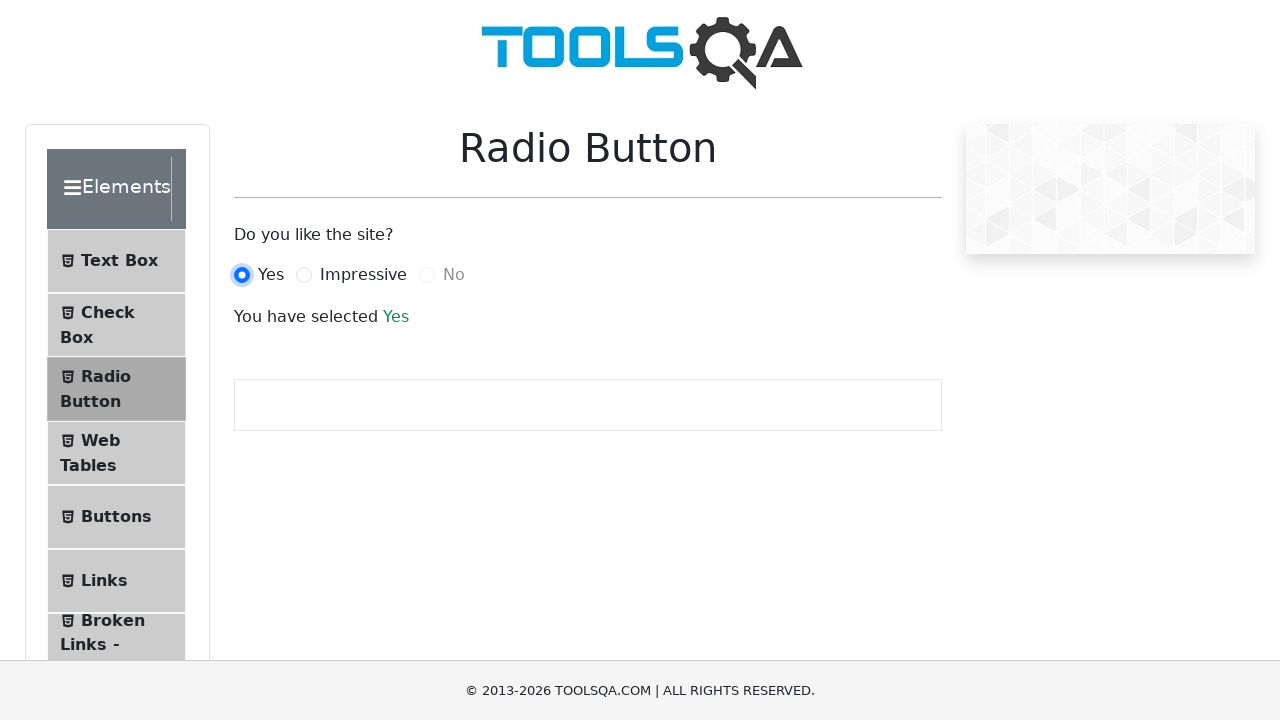

Verified that the 'Yes' radio button is checked
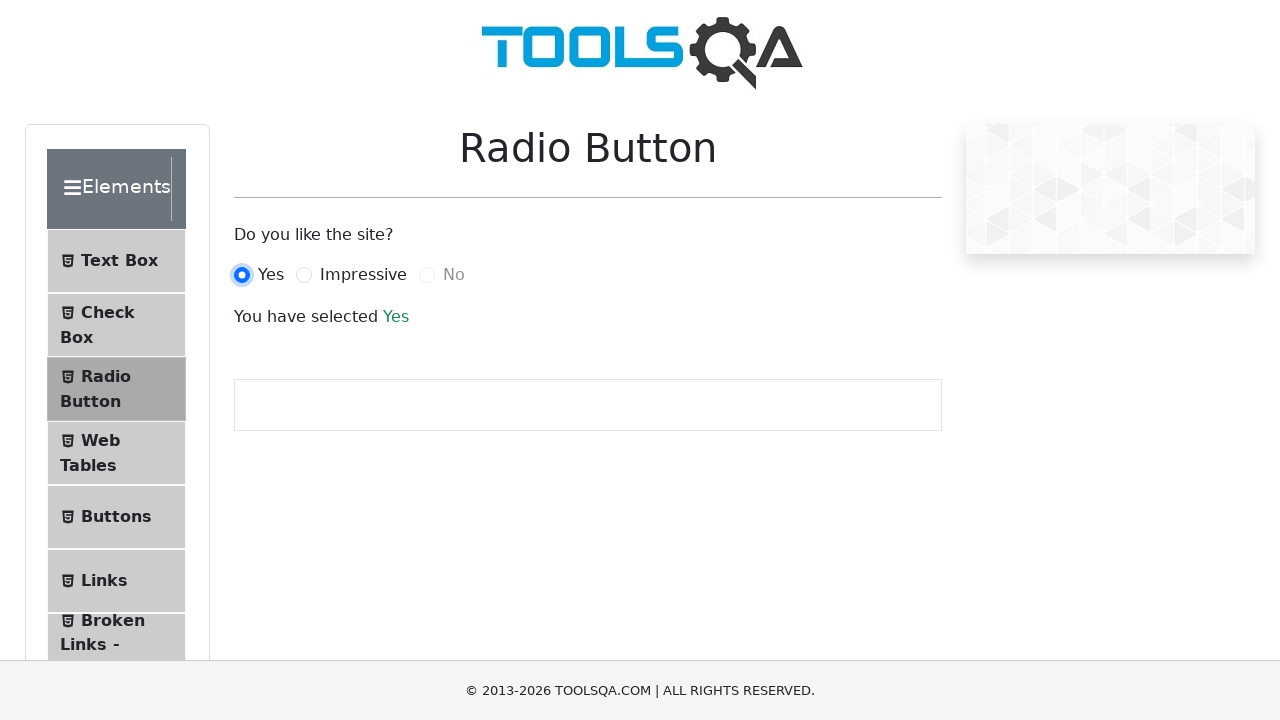

Verified that success text displays 'Yes'
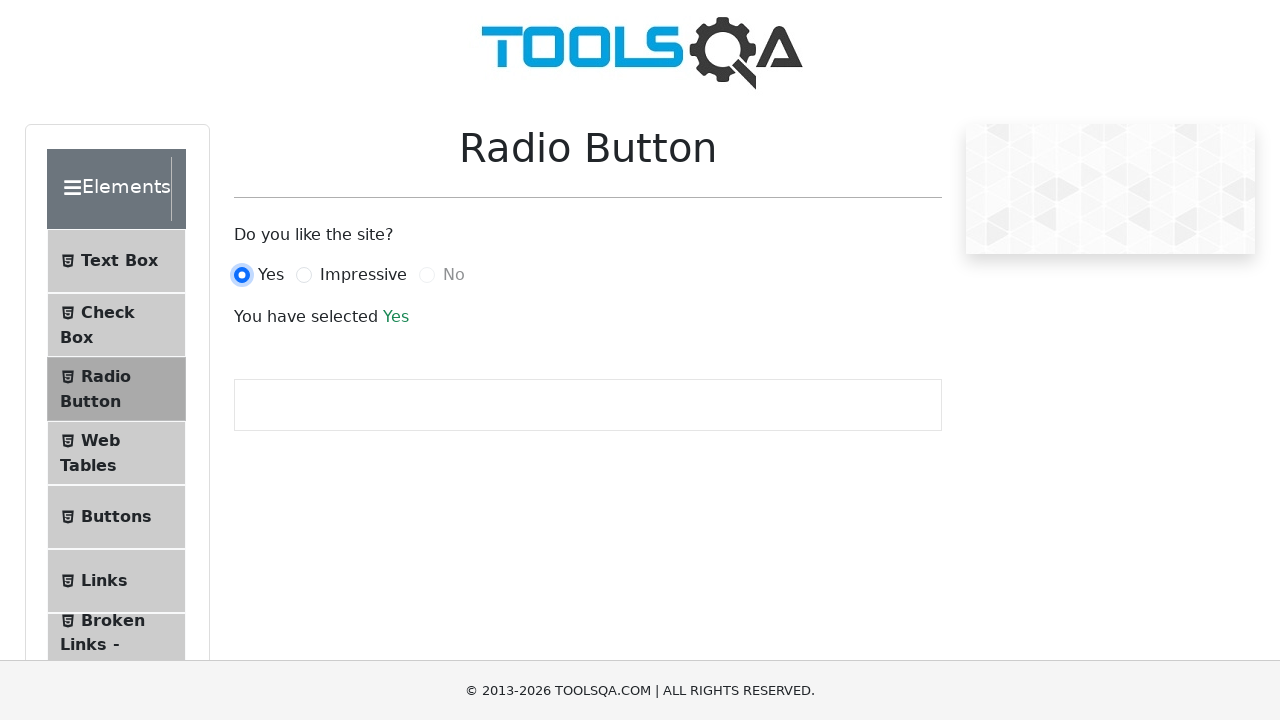

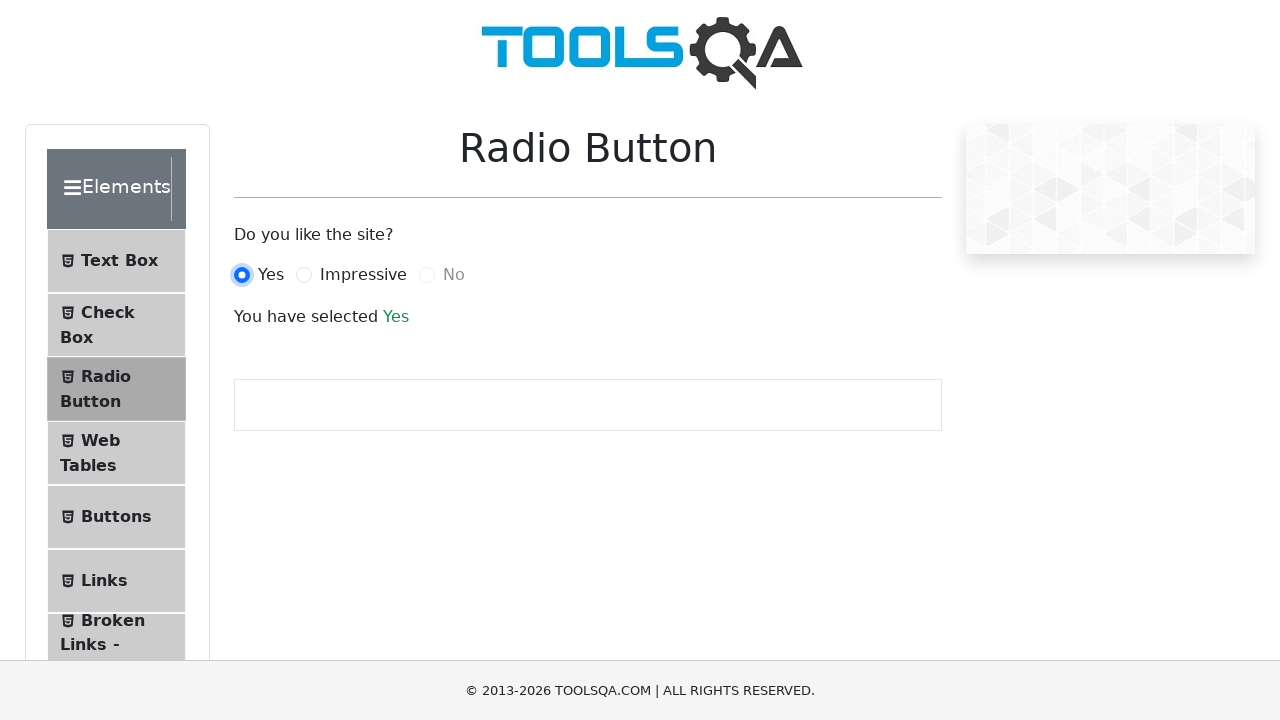